Tests AJAX functionality by clicking a button multiple times and verifying that success messages appear for each click

Starting URL: http://uitestingplayground.com/ajax

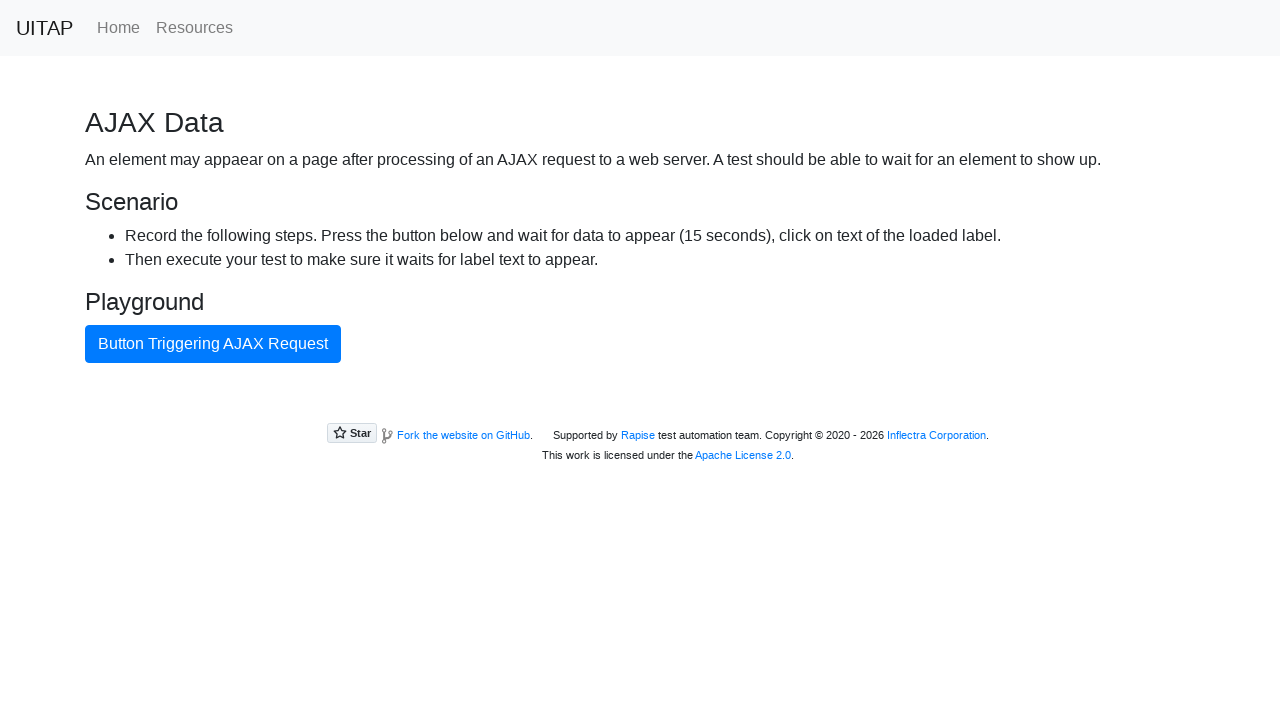

Clicked AJAX button (click 1 of 4) at (213, 344) on #ajaxButton
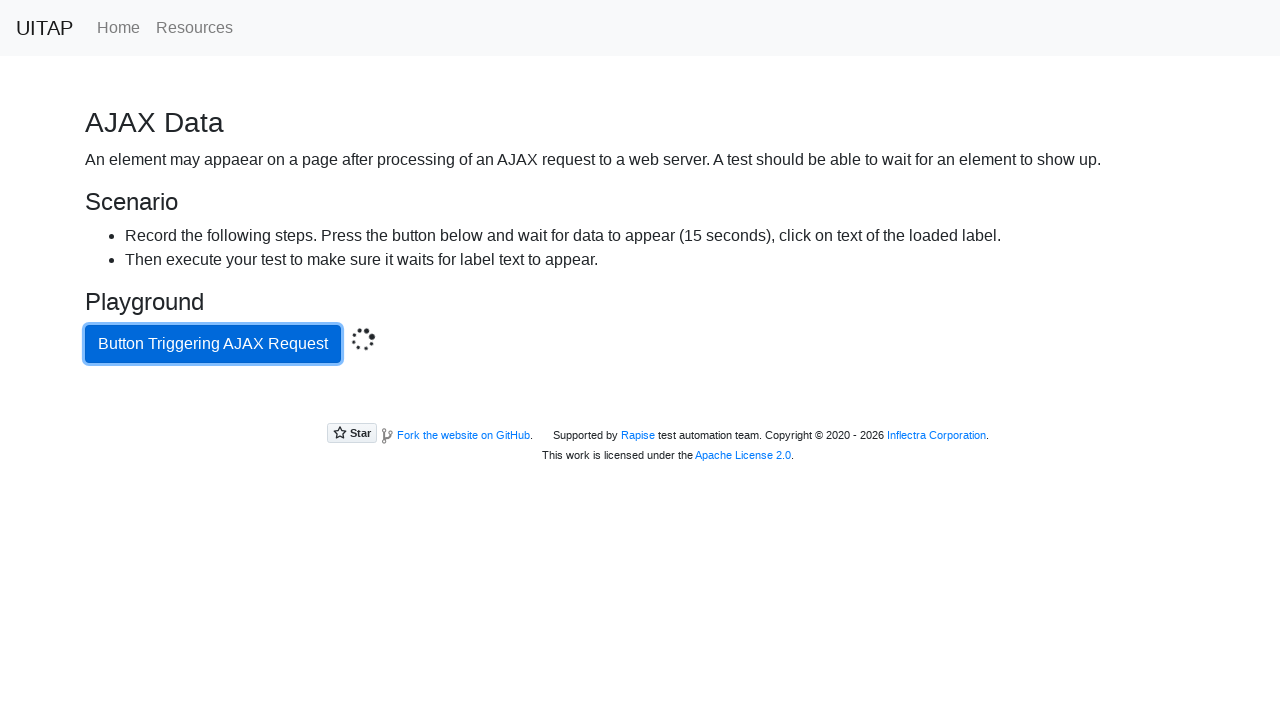

Success message 1 appeared after AJAX request
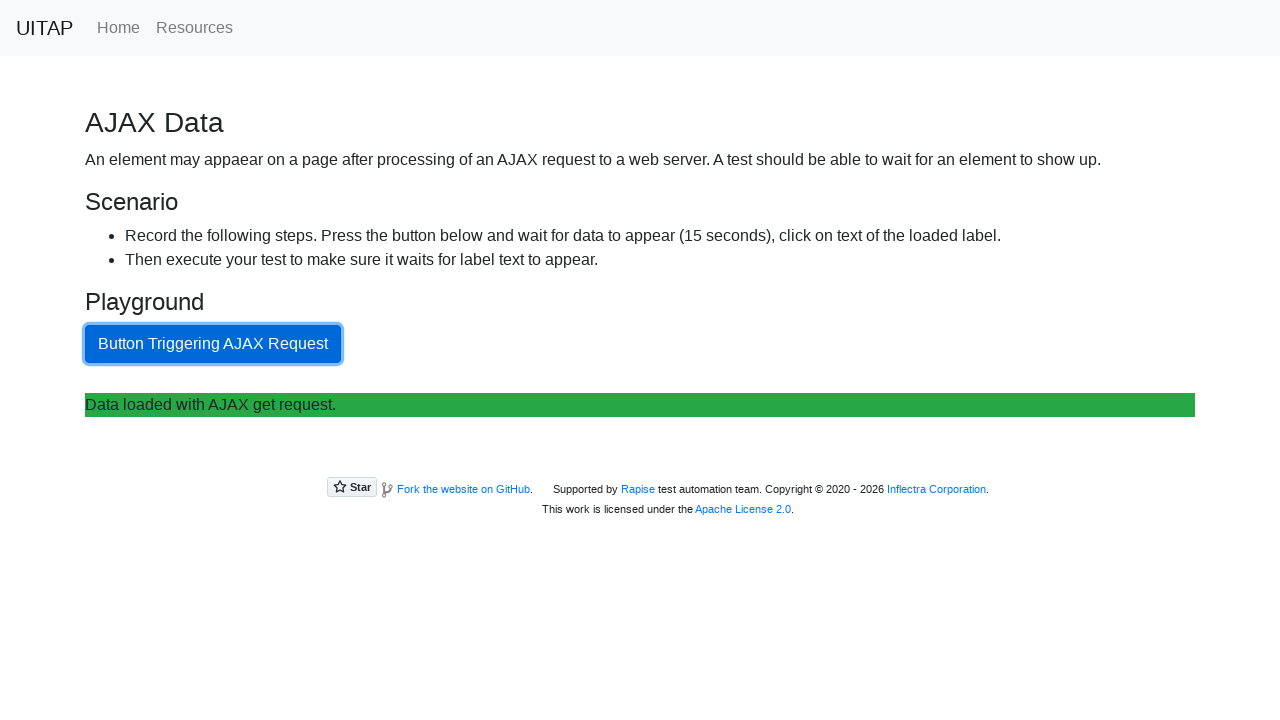

Clicked AJAX button (click 2 of 4) at (213, 344) on #ajaxButton
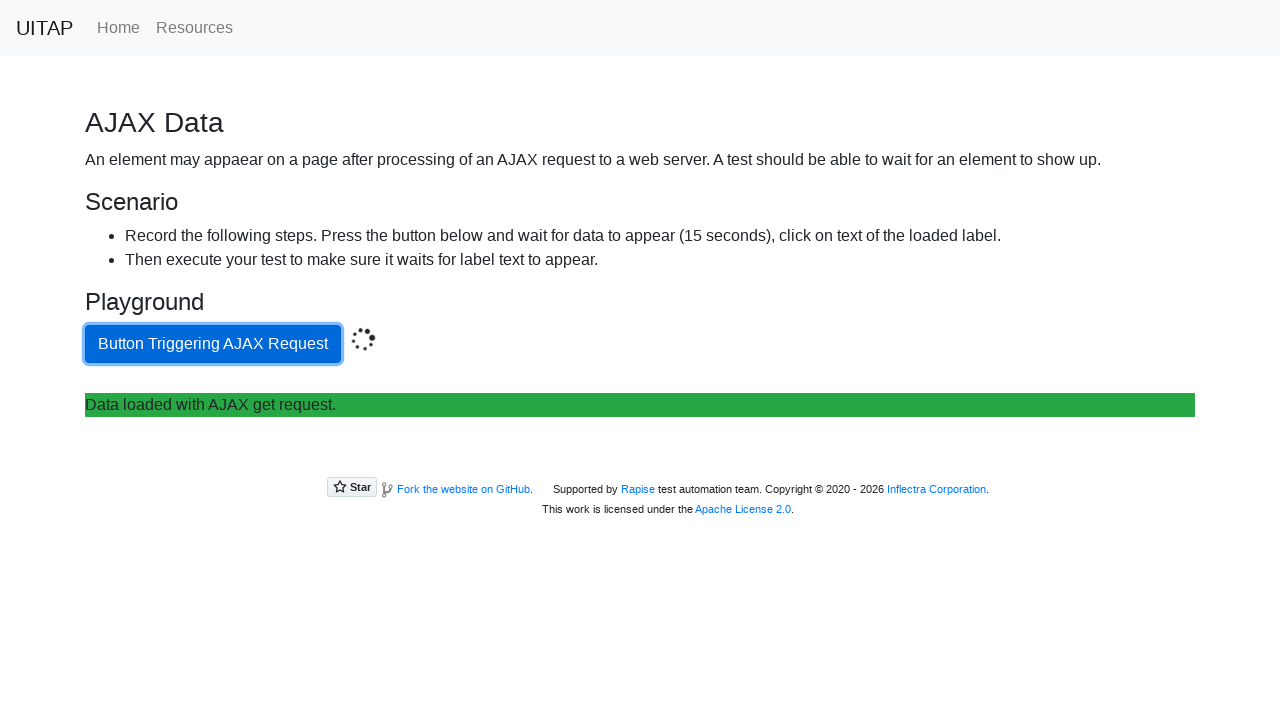

Success message 2 appeared after AJAX request
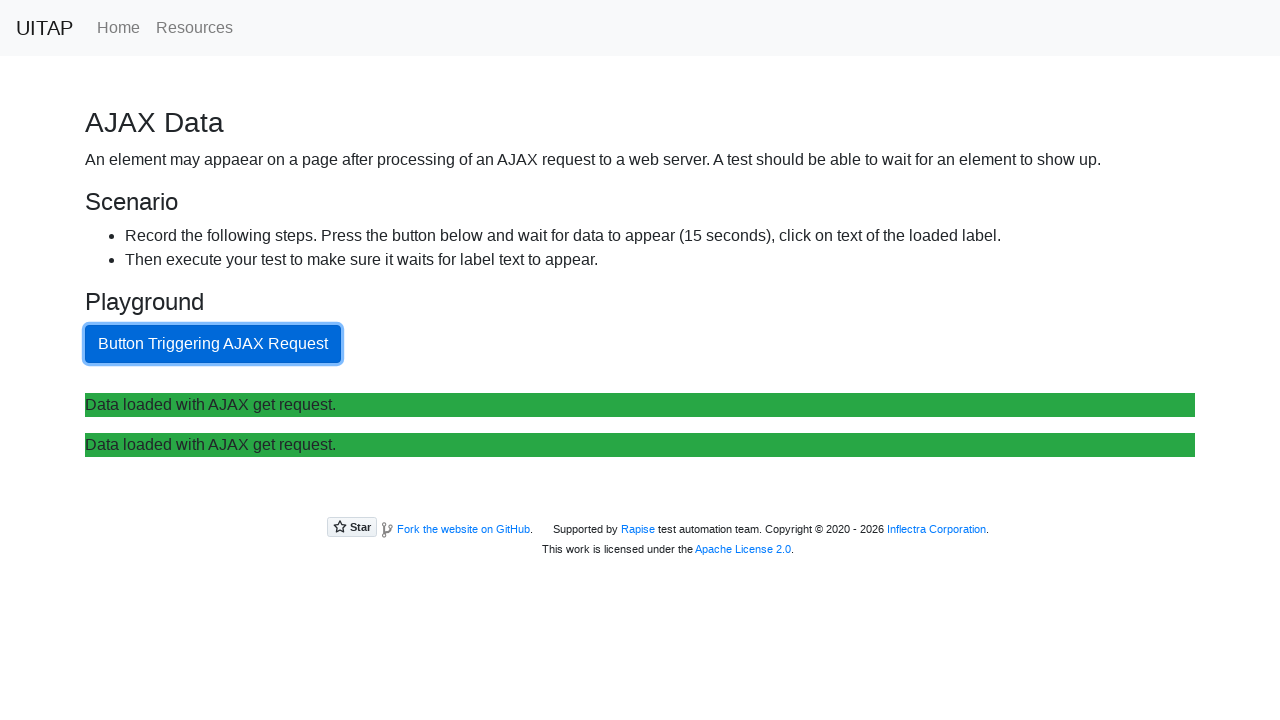

Clicked AJAX button (click 3 of 4) at (213, 344) on #ajaxButton
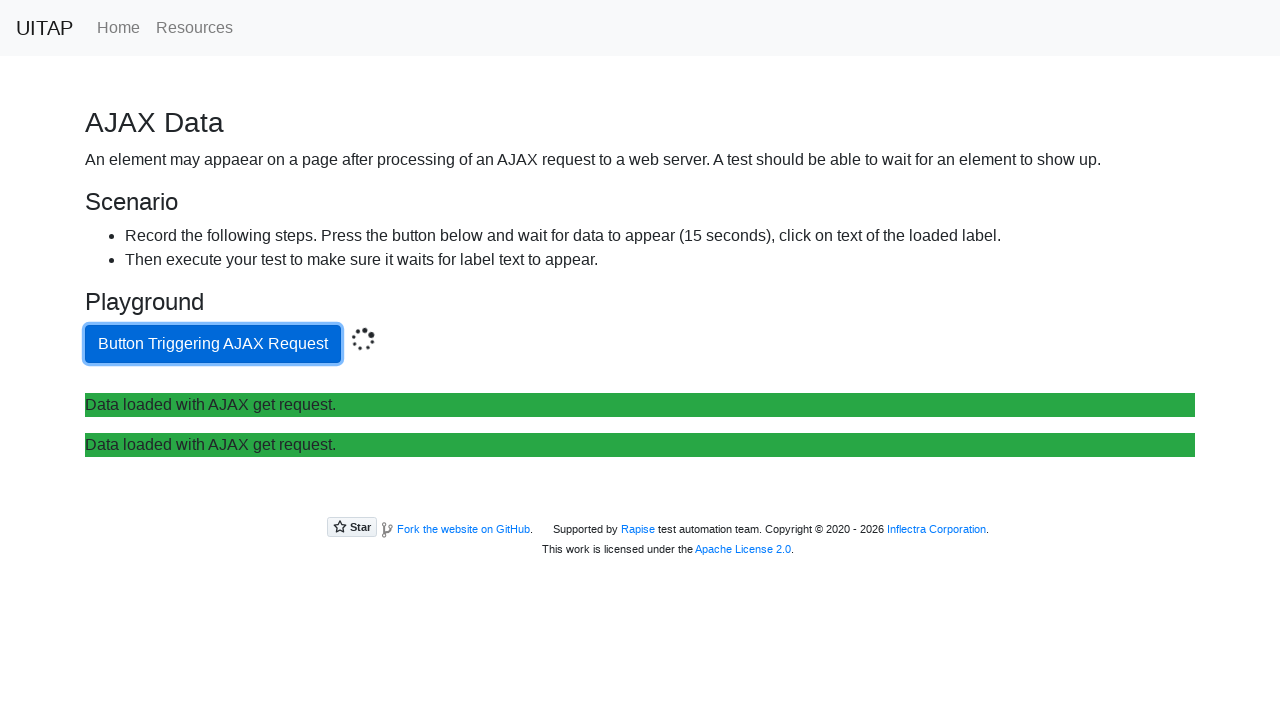

Success message 3 appeared after AJAX request
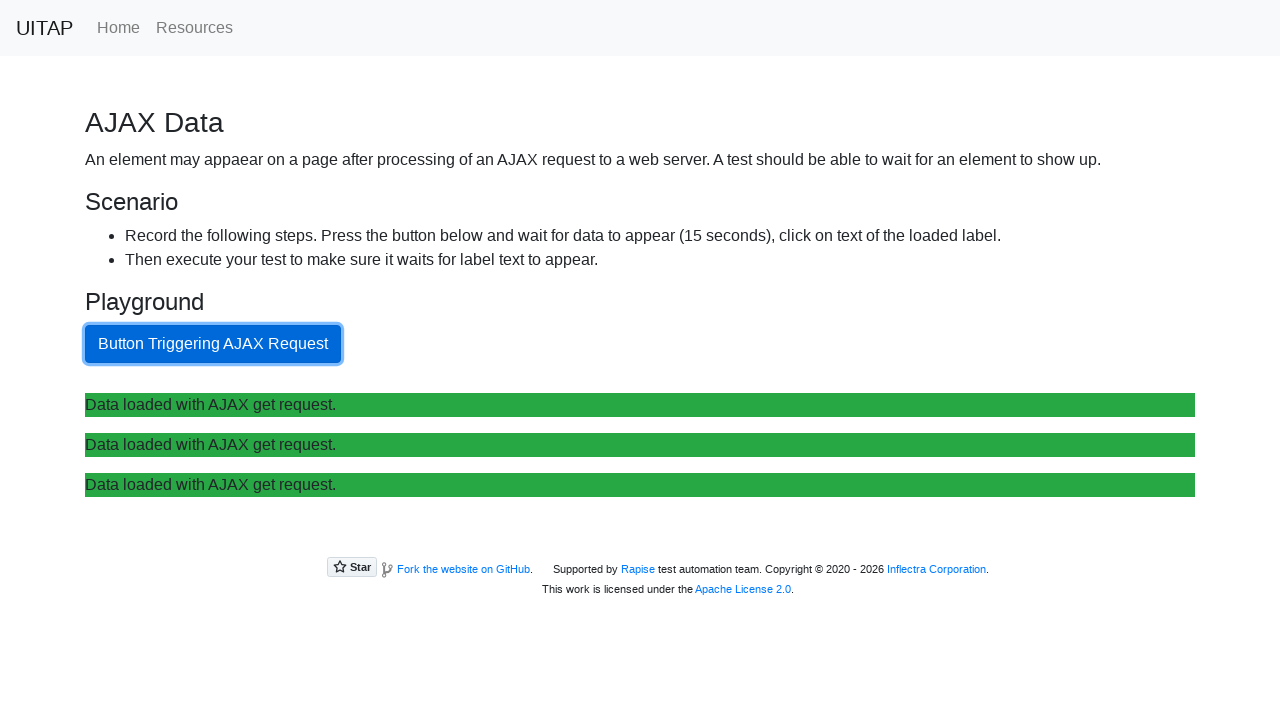

Clicked AJAX button (click 4 of 4) at (213, 344) on #ajaxButton
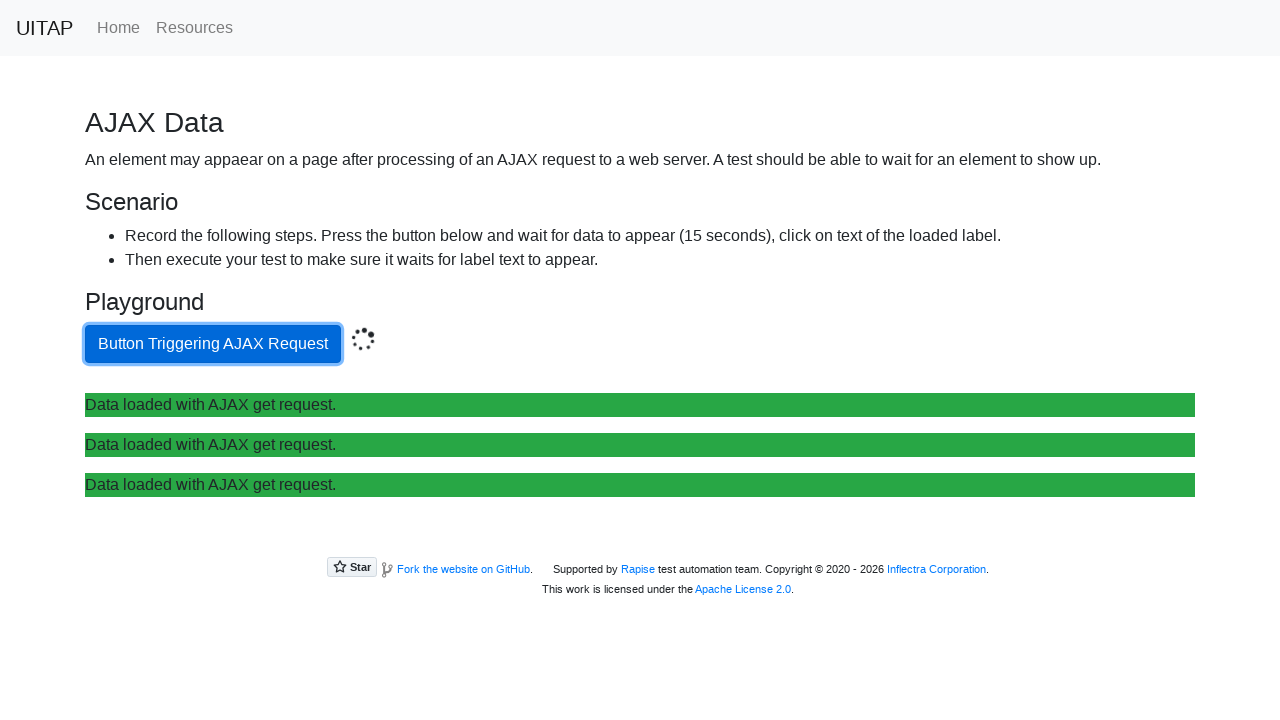

Success message 4 appeared after AJAX request
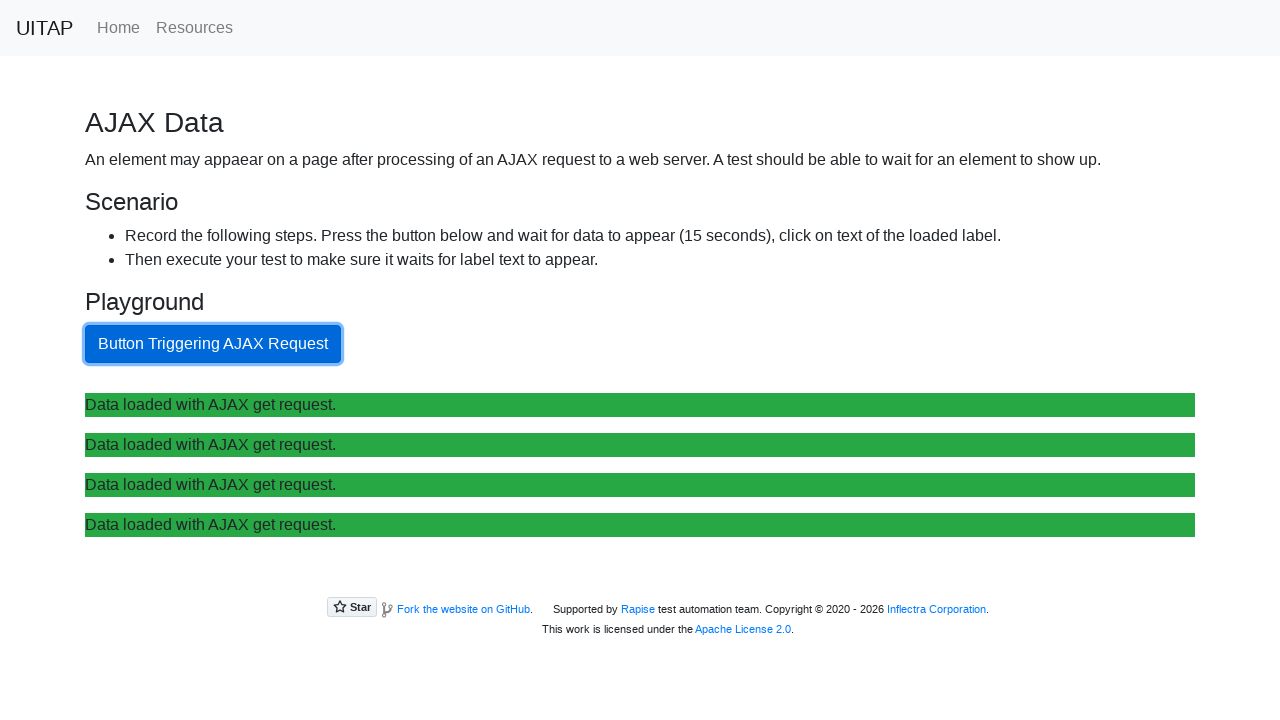

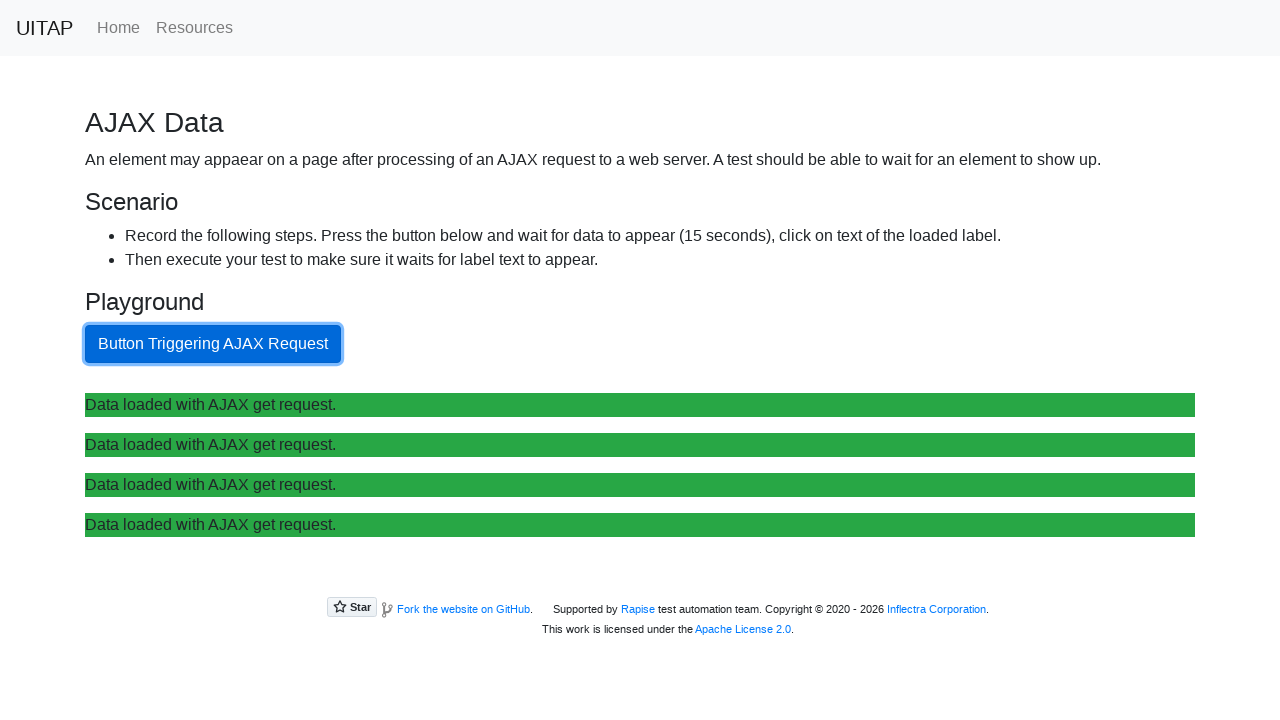